Tests that valid registration is accepted and stored

Starting URL: https://davi-vert.vercel.app/index.html

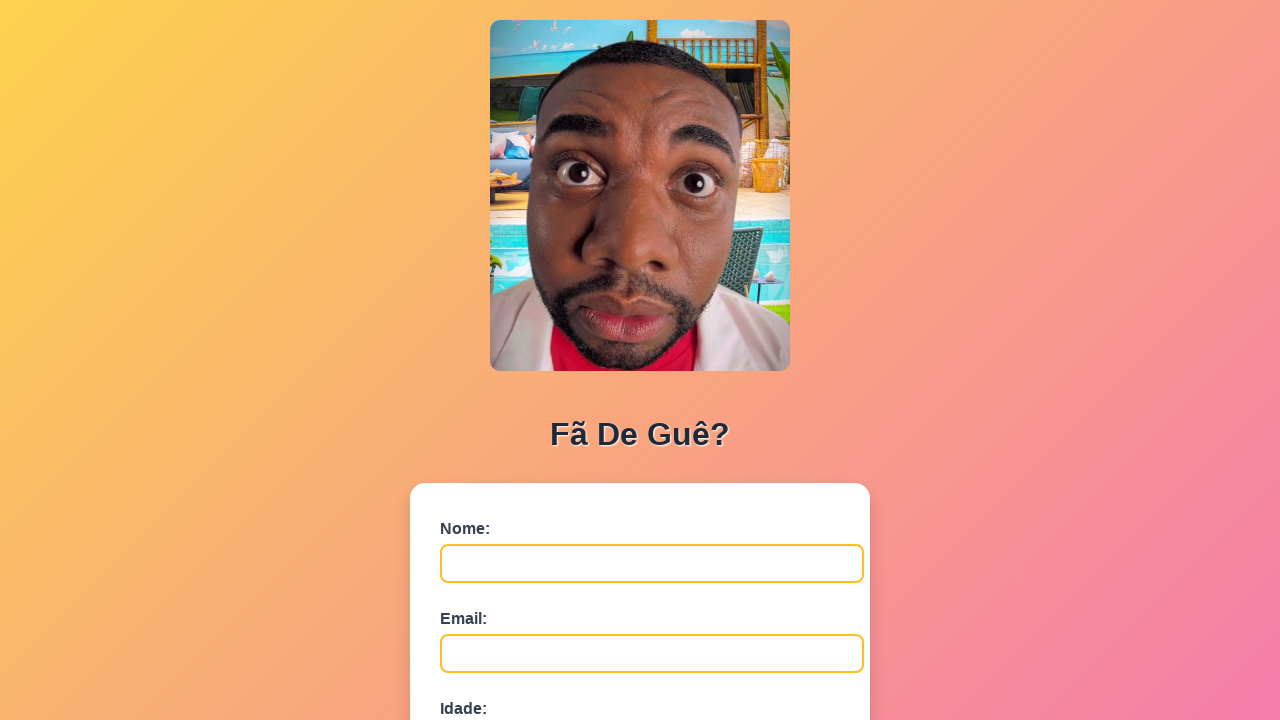

Cleared localStorage to reset any previous registration data
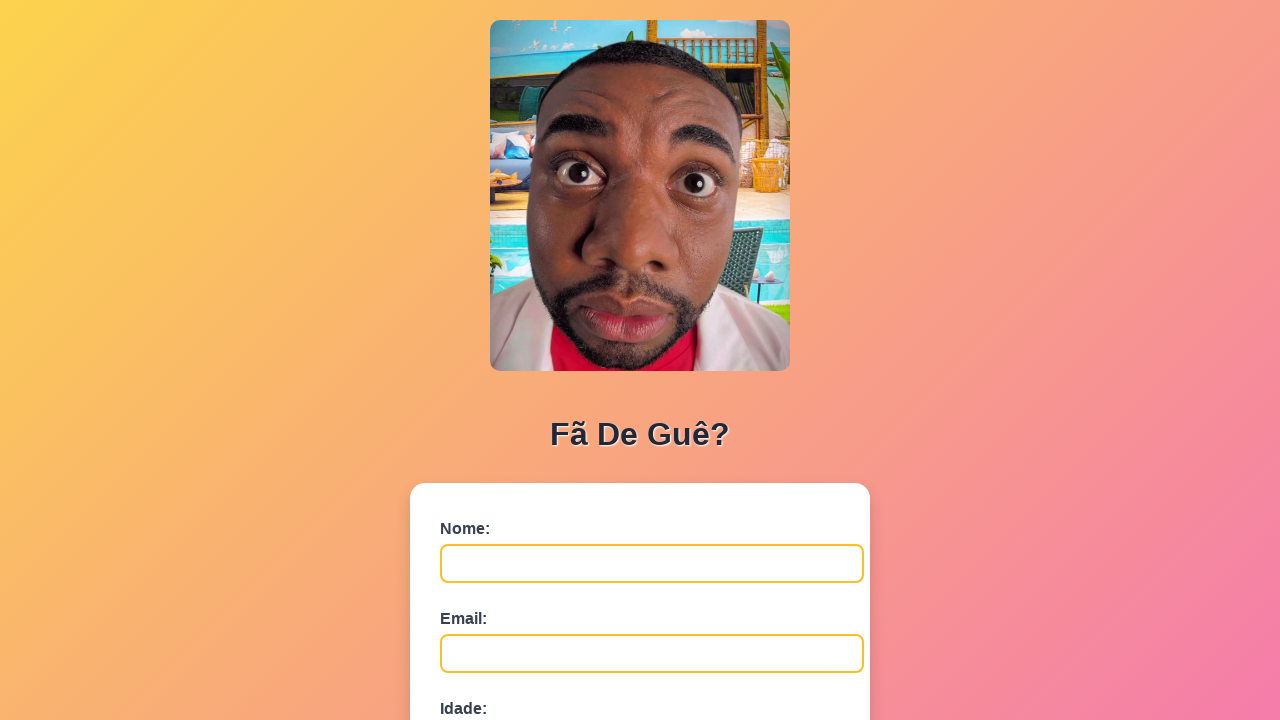

Filled name field with 'Lucas Ferreira' on #nome
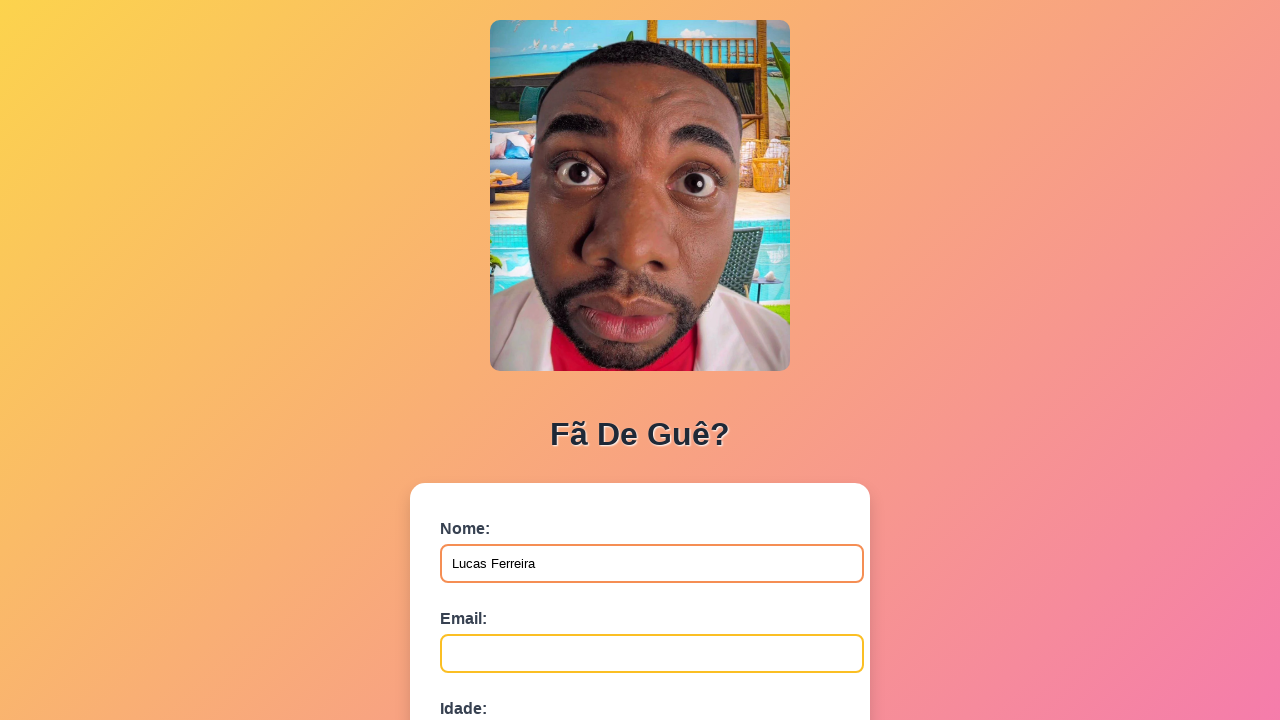

Filled email field with 'lucas.ferreira@example.com' on #email
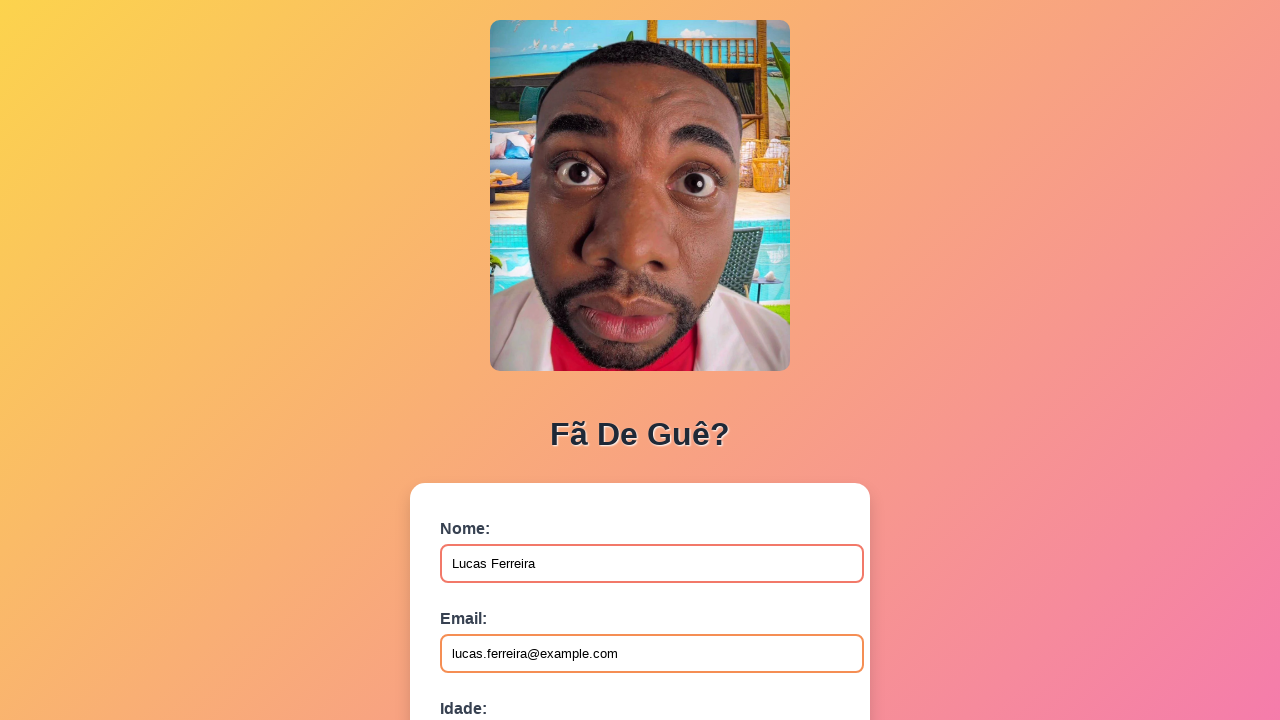

Filled age field with '35' on #idade
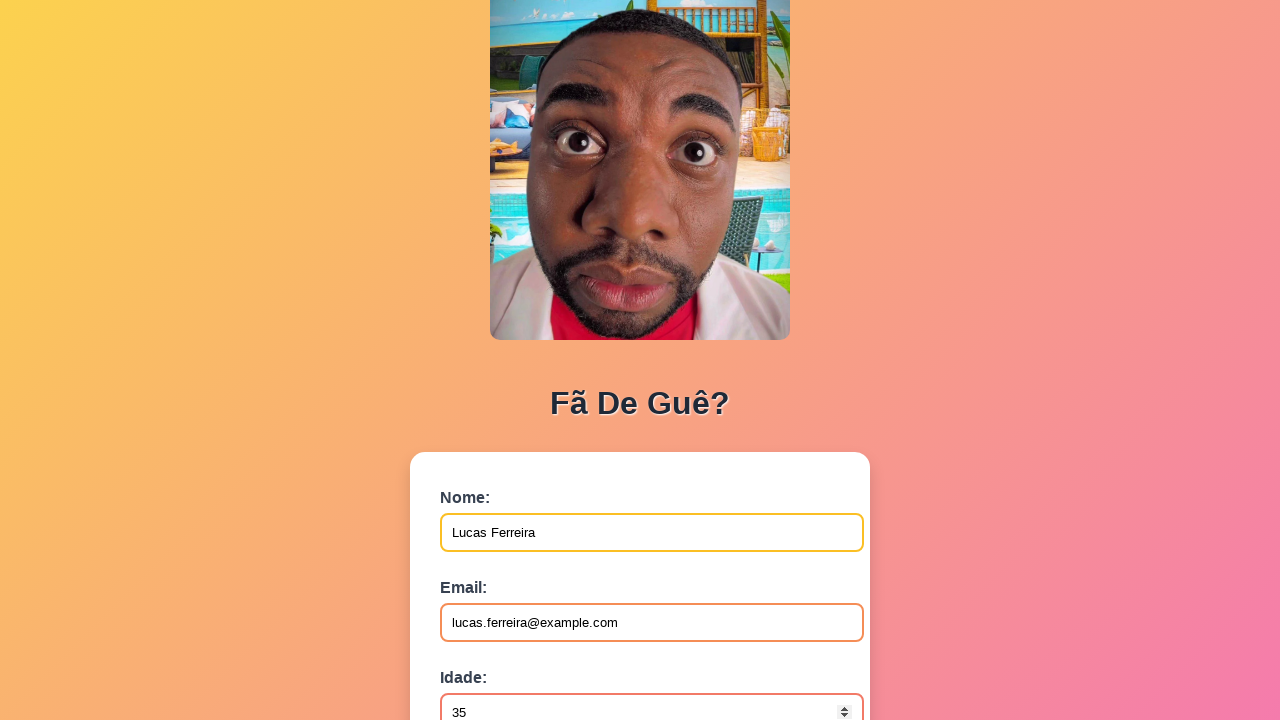

Clicked submit button to register user with valid data at (490, 569) on button[type='submit']
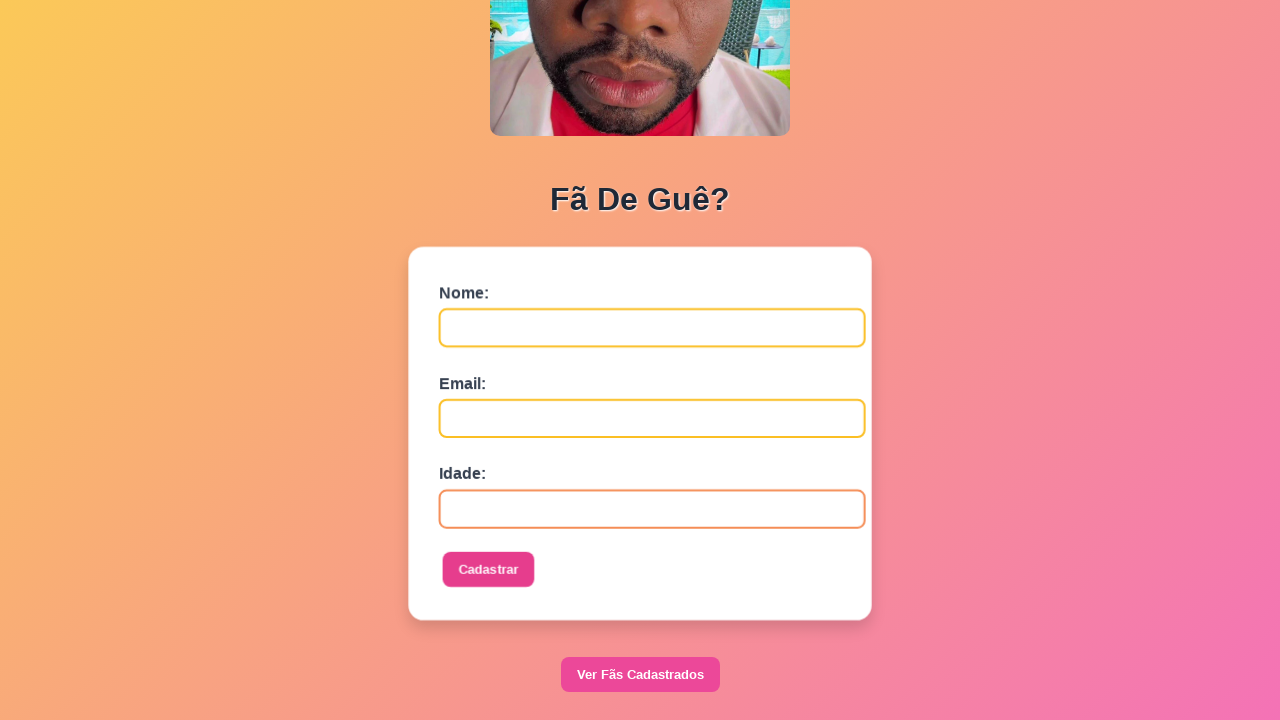

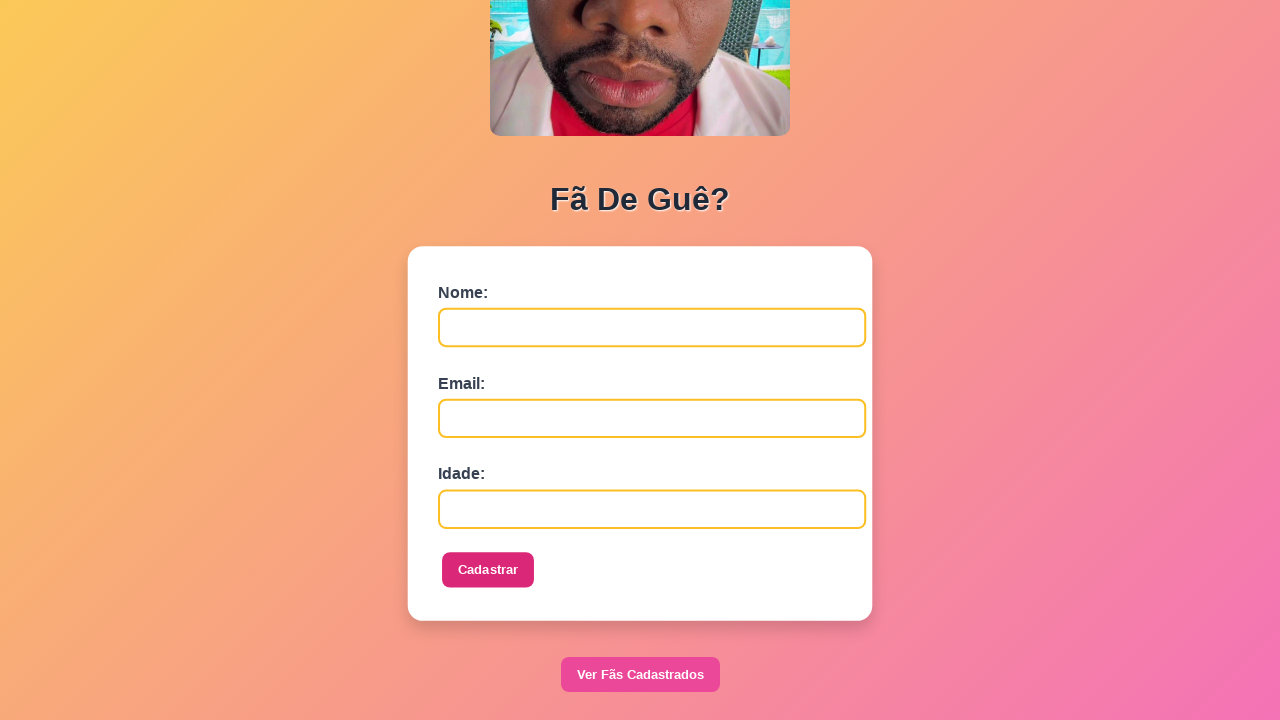